Tests navigation to Browse Languages page and verifies the table headers Language and Author are displayed

Starting URL: http://www.99-bottles-of-beer.net/

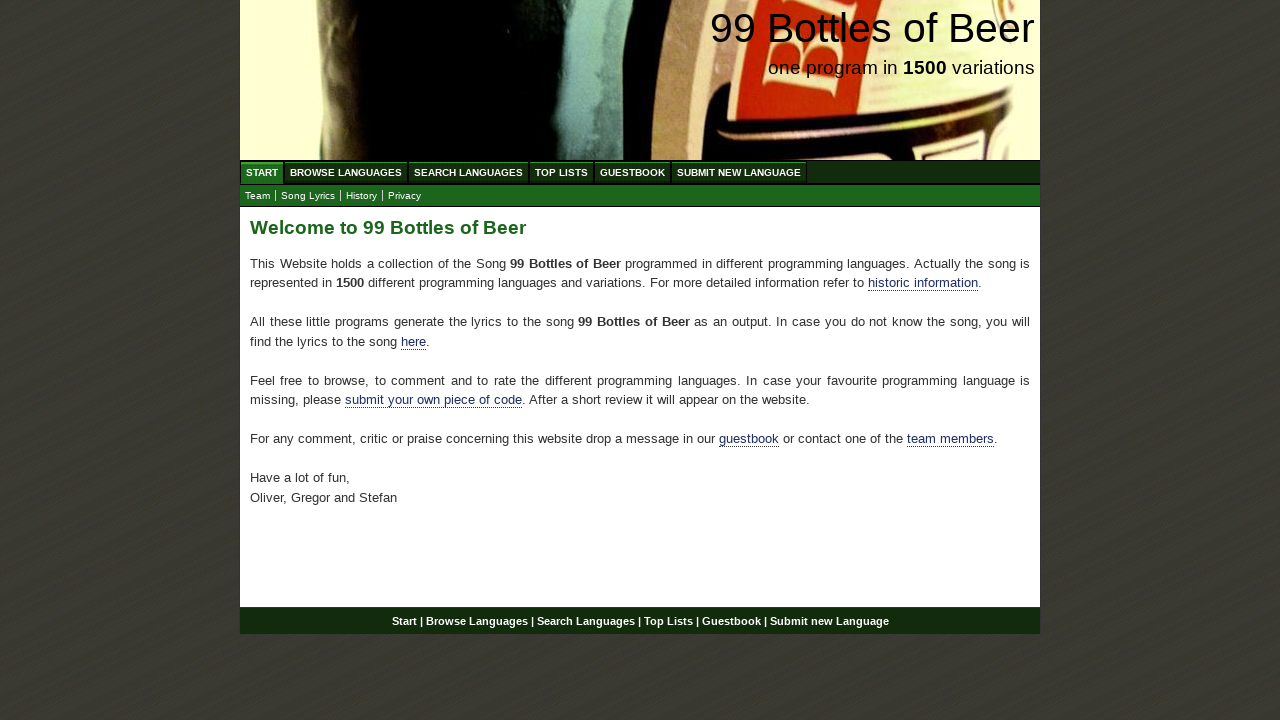

Clicked on Browse Languages link at (346, 172) on #navigation #menu li a[href='/abc.html']
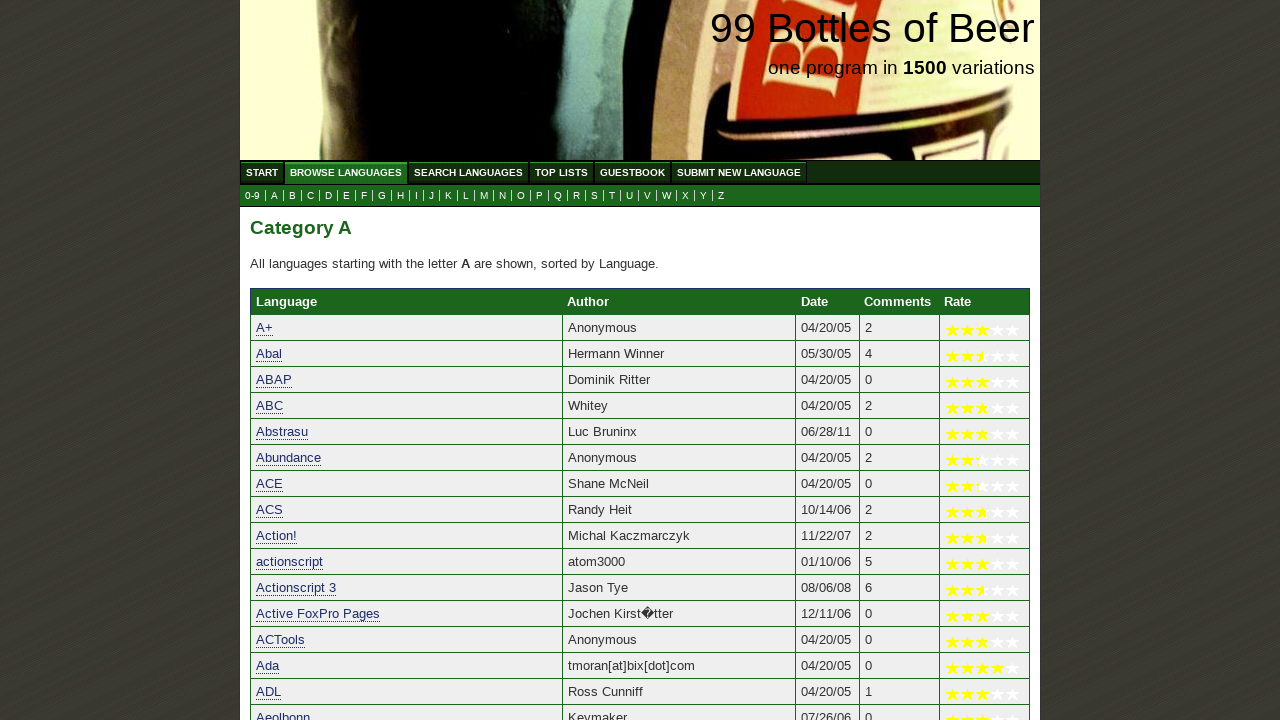

Verified Language table header is displayed
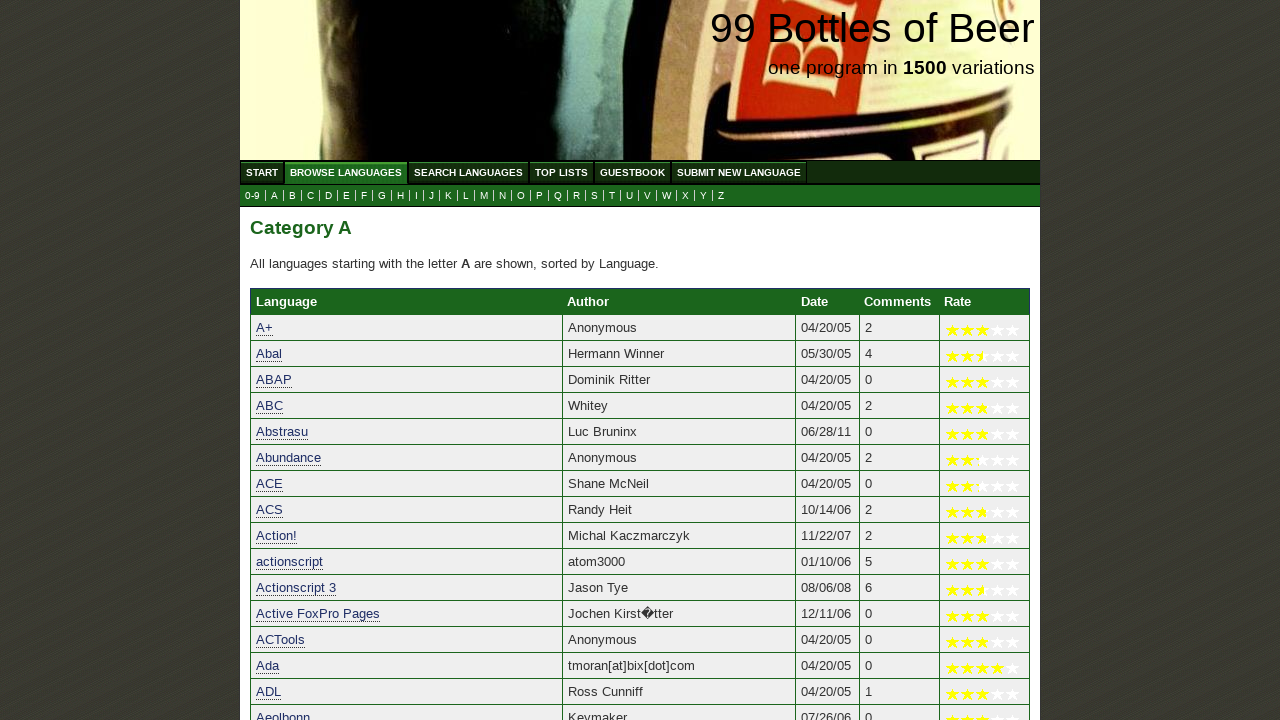

Verified Author table header is displayed
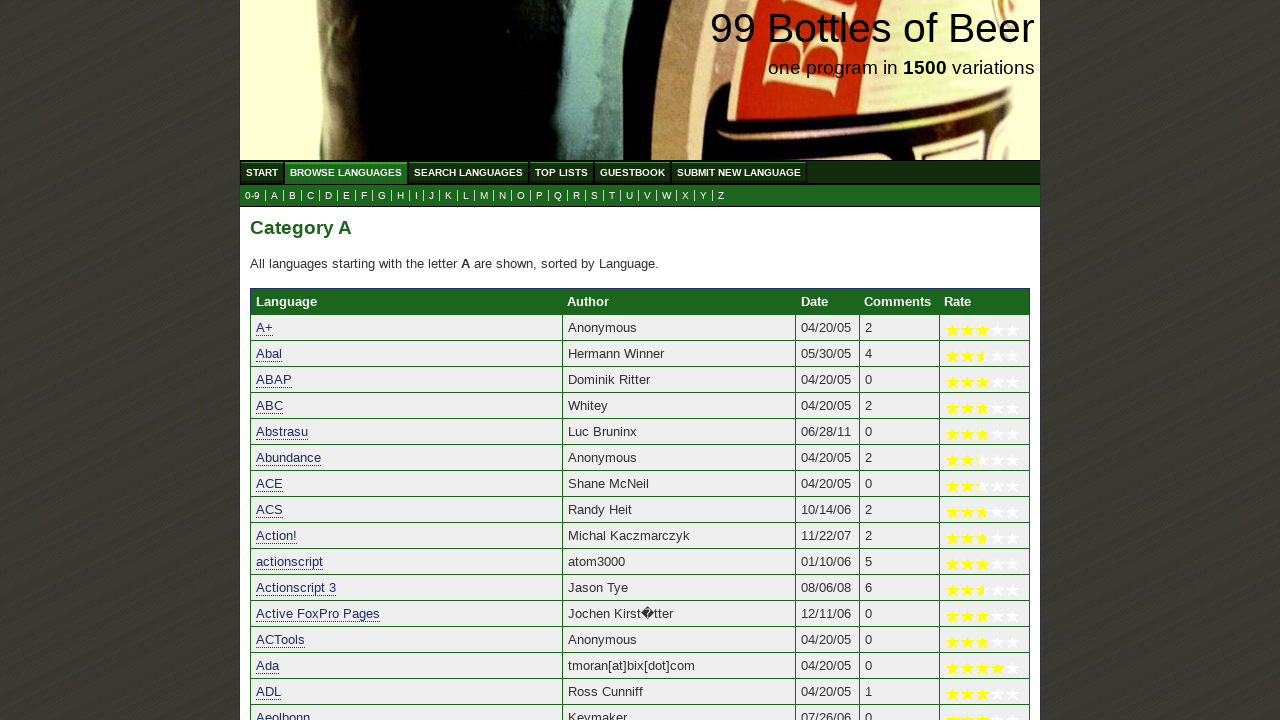

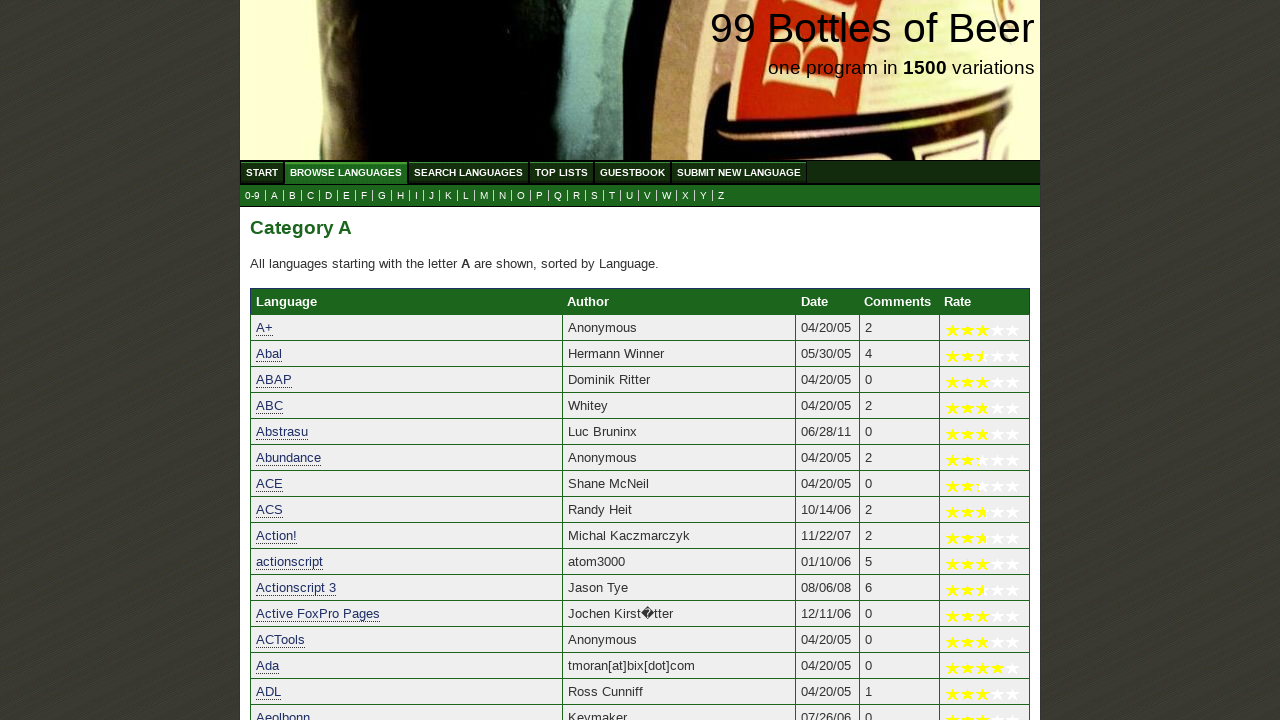